Tests using price filter slider, applying filter, adding filtered product to cart and proceeding to checkout

Starting URL: https://pizzeria.skillbox.cc/product-category/menu/deserts/

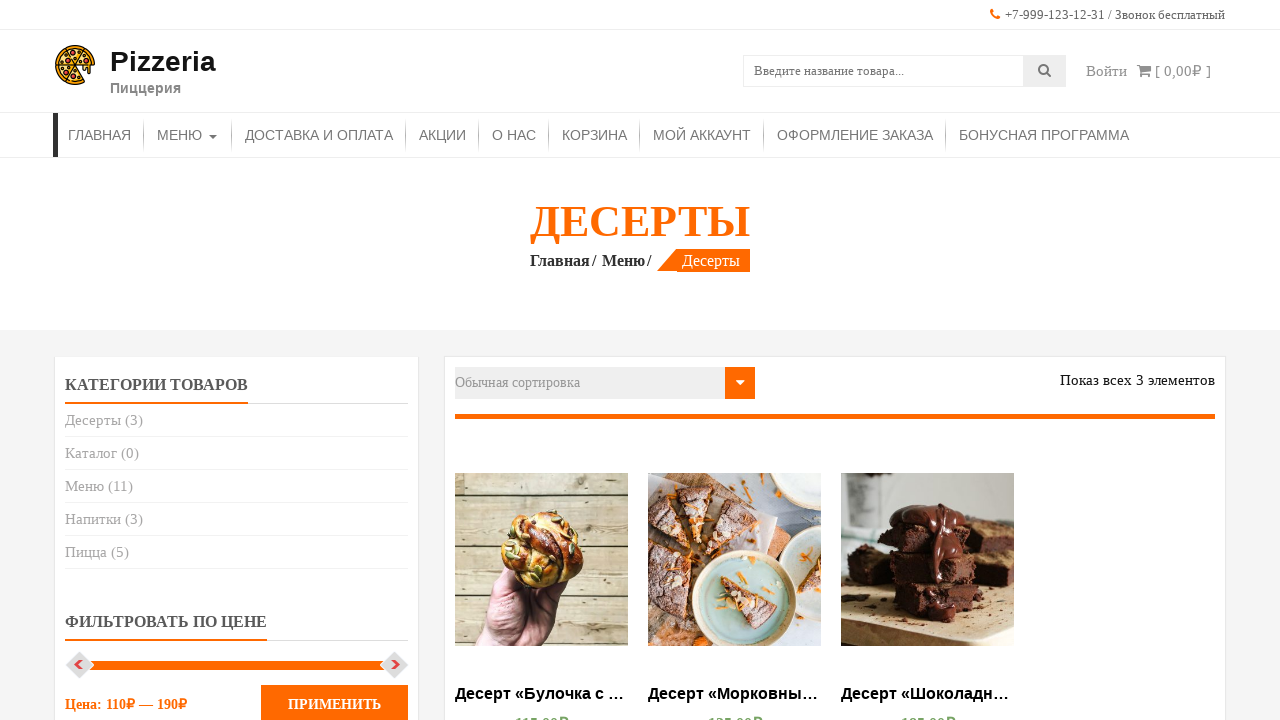

Moved mouse to price filter slider handle at (395, 665)
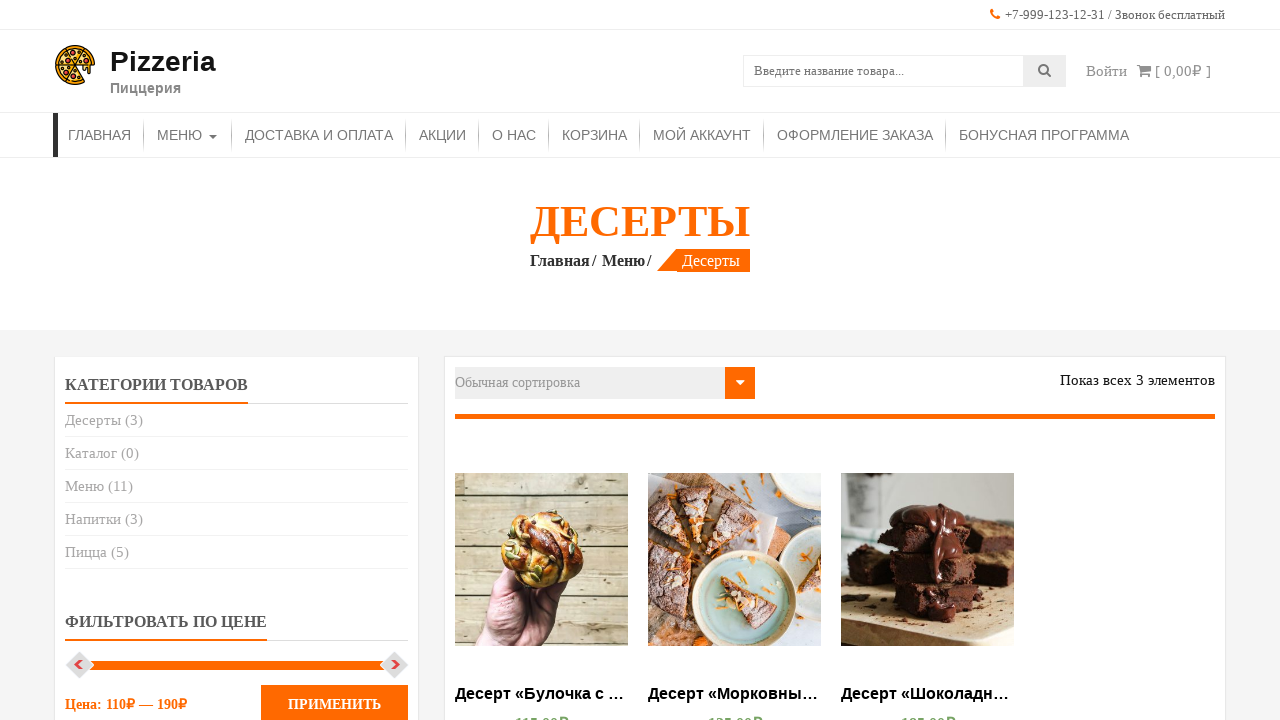

Started dragging price filter slider at (395, 665)
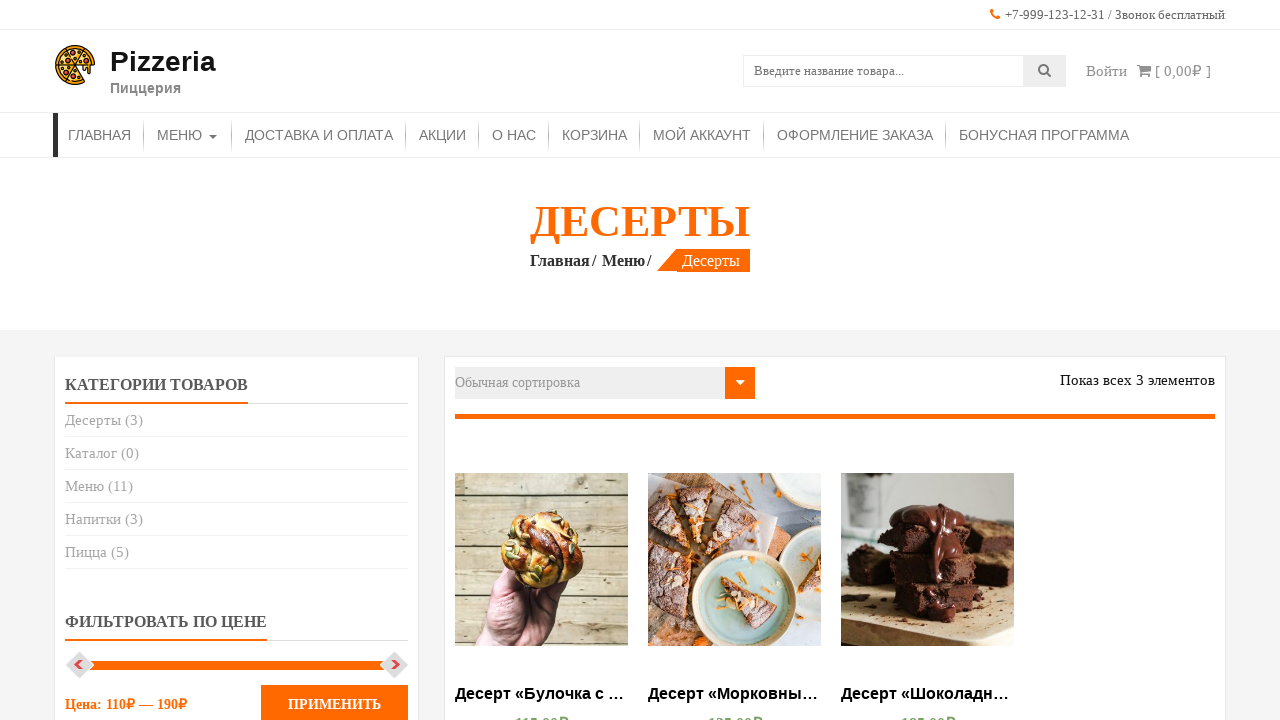

Dragged price filter slider to set price to 130 at (130, 665)
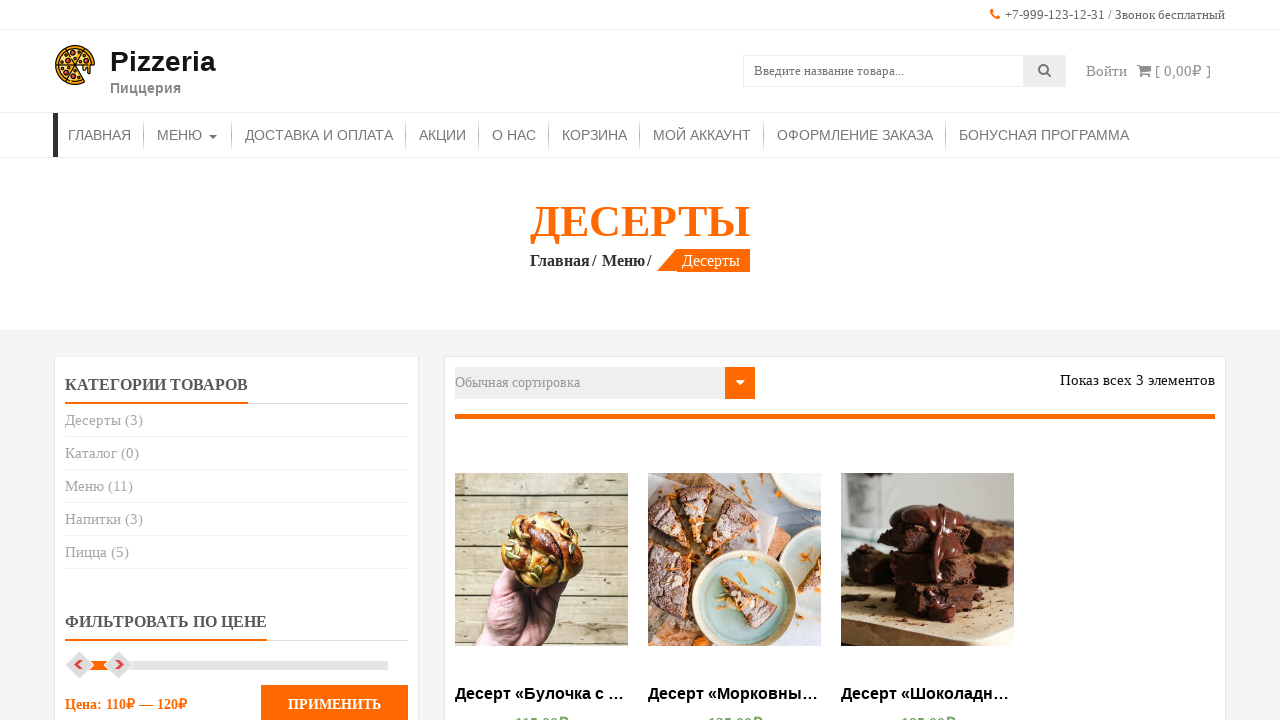

Released price filter slider at (130, 665)
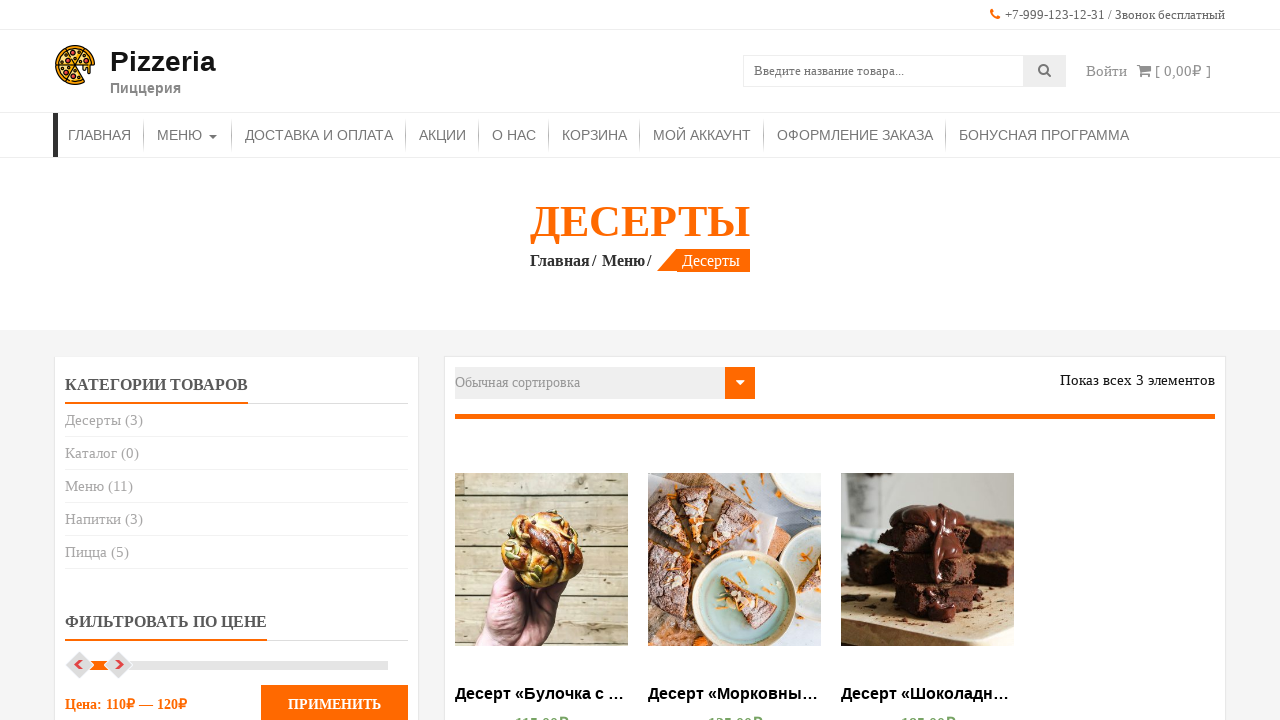

Apply filter button appeared
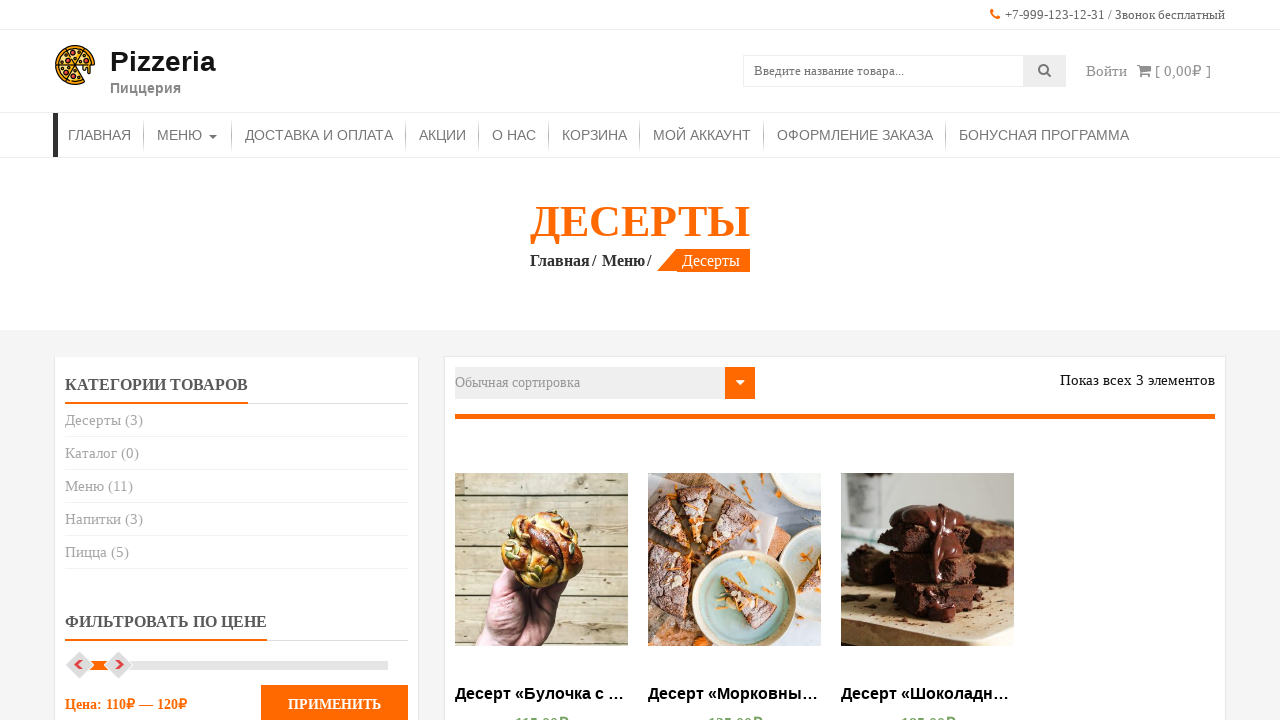

Clicked Apply filter button at (334, 700) on button[class='button']
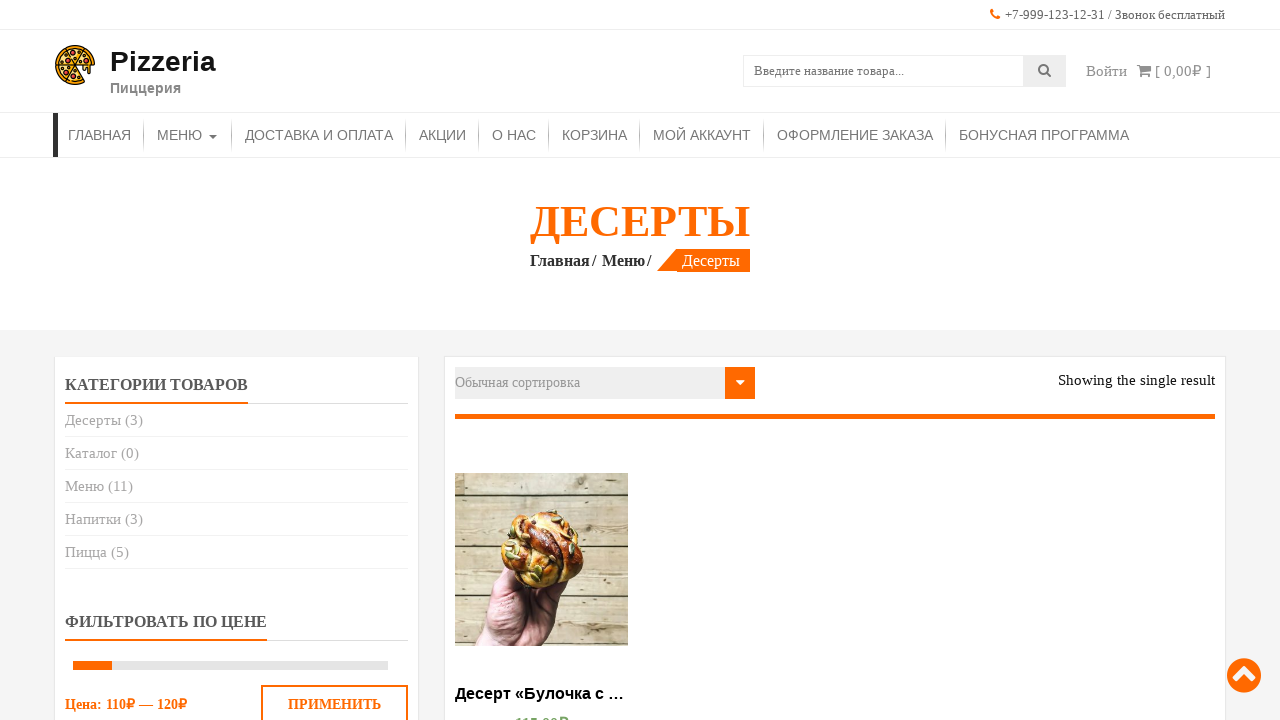

Clicked Add to cart for filtered product (ID: 437) at (542, 361) on xpath=//a[@data-product_id = '437']
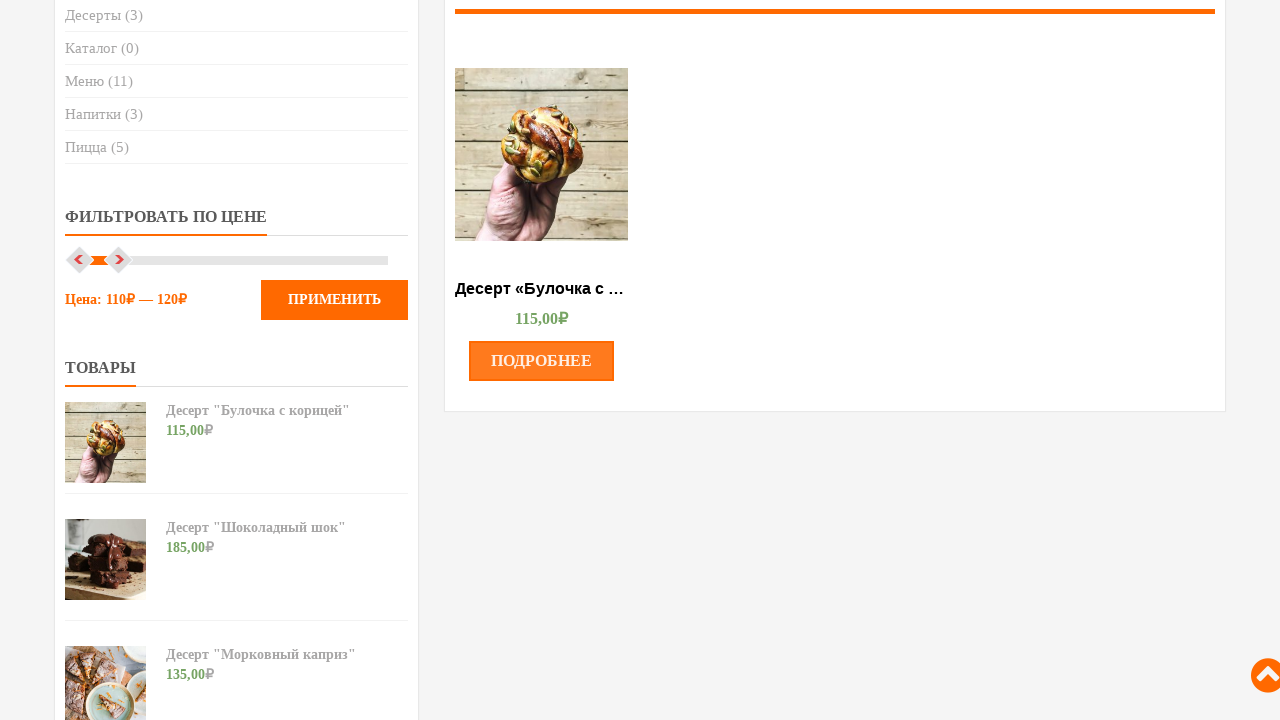

Waited 2 seconds for product to be added to cart
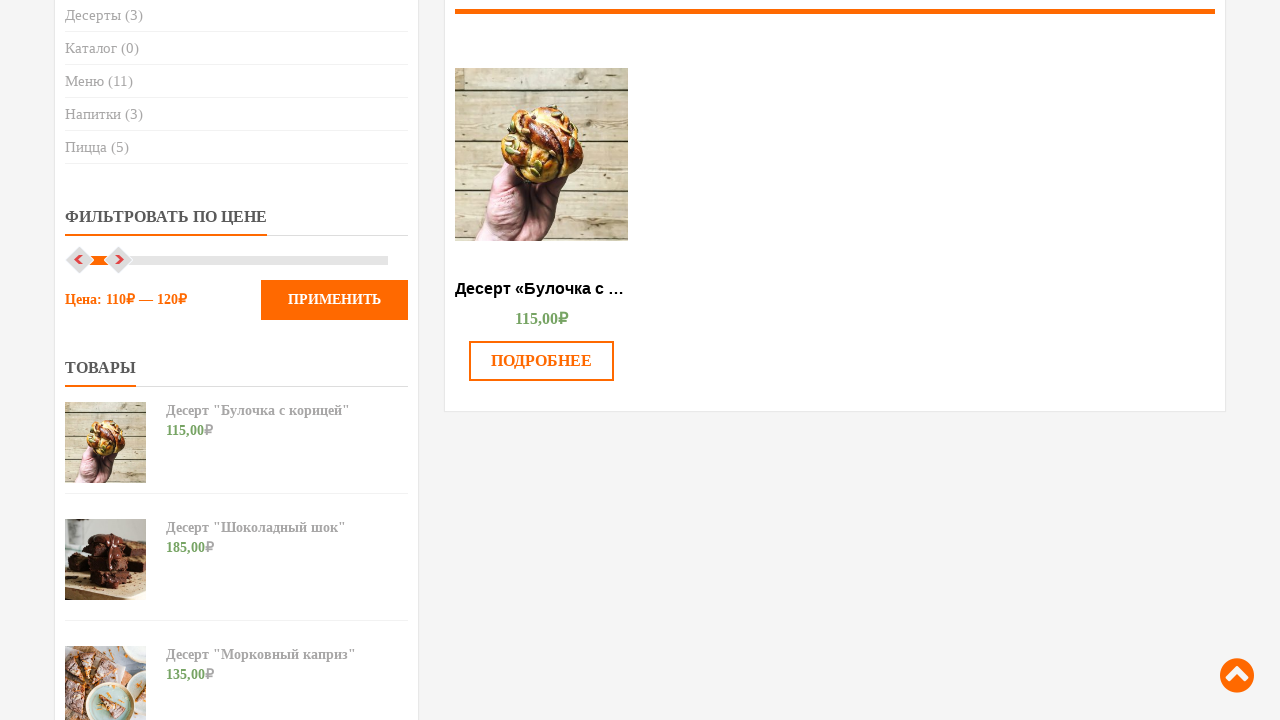

Clicked cart icon in menu at (1129, 70) on xpath=//i[@class = 'fa fa-shopping-cart']
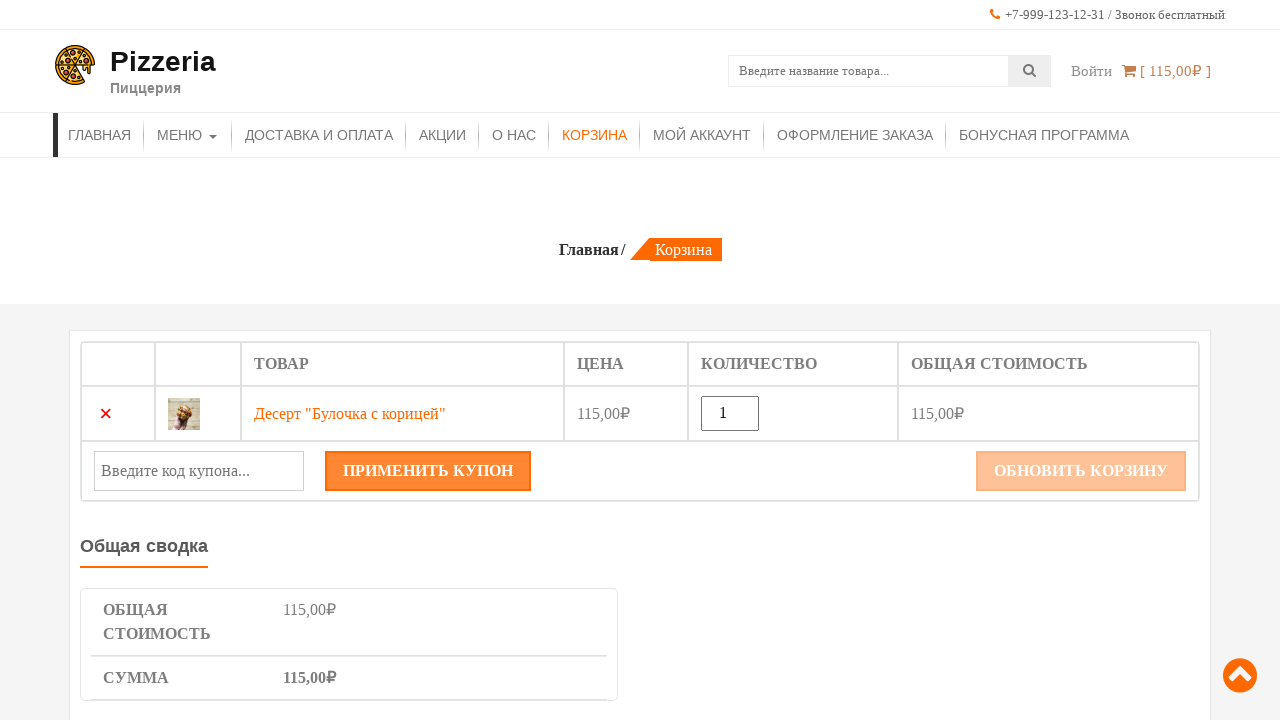

Clicked proceed to checkout button at (349, 361) on text=ПЕРЕЙТИ К ОПЛАТЕ
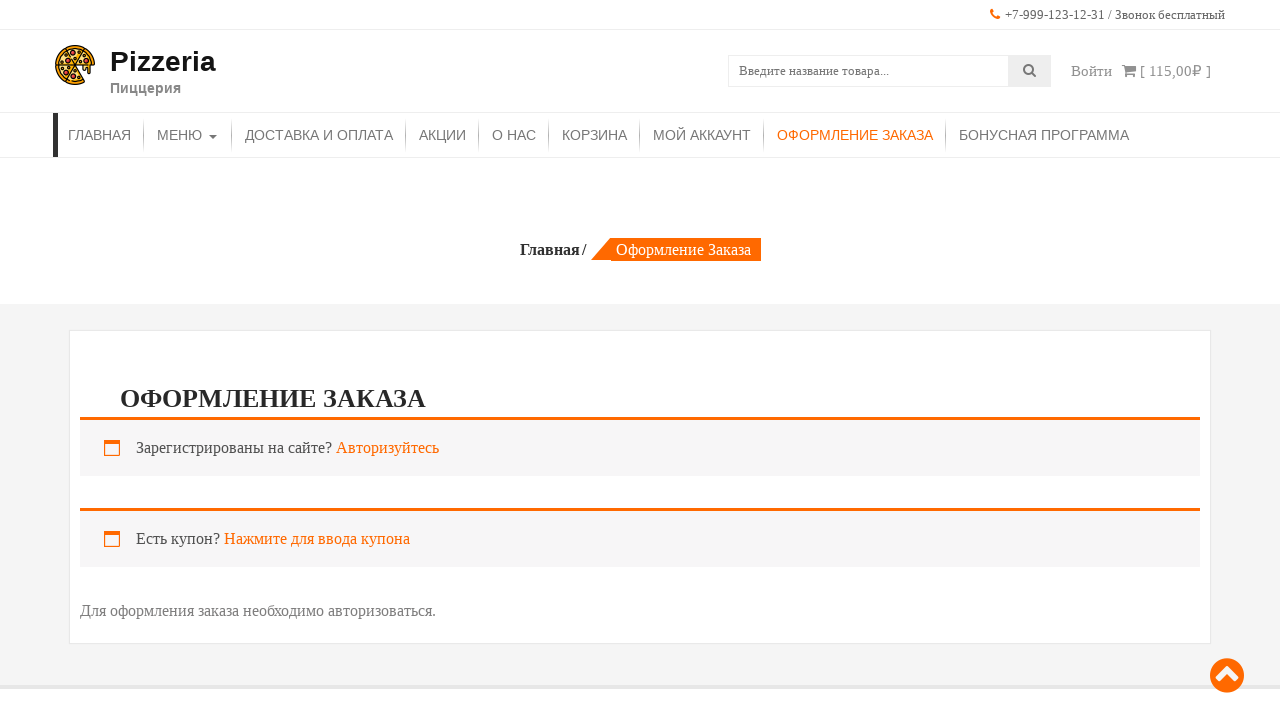

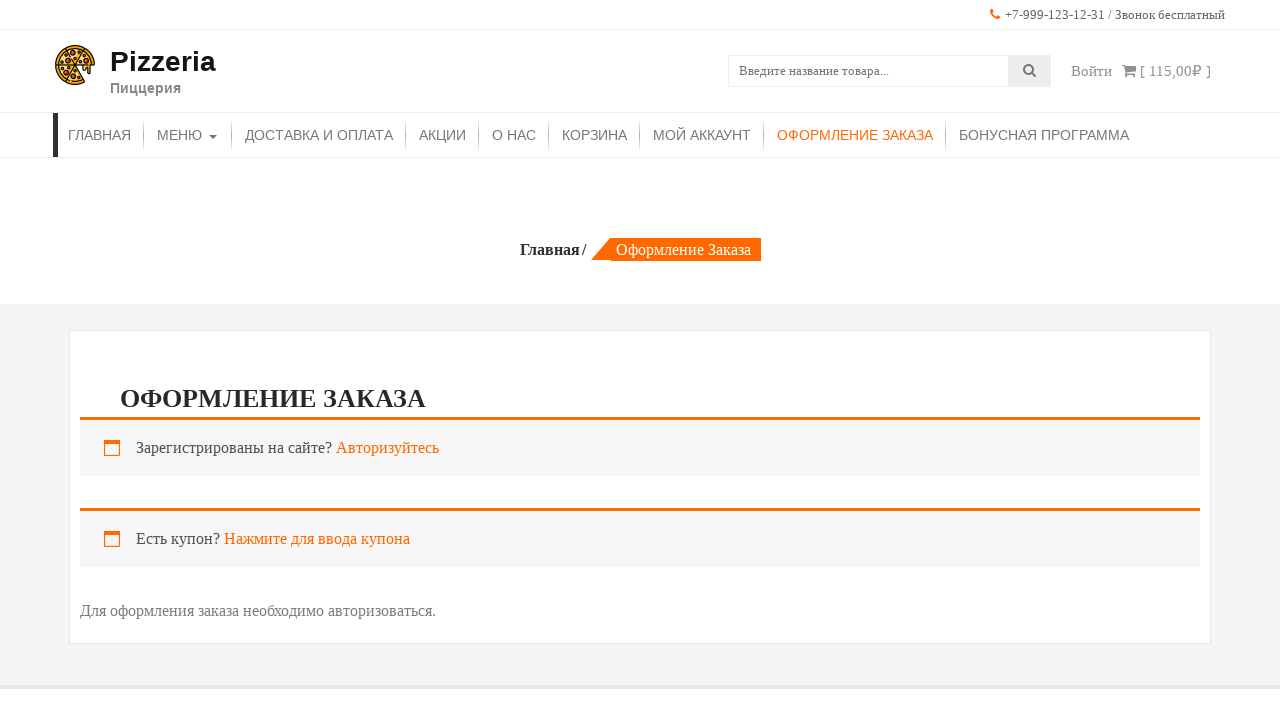